Navigates to an e-commerce website and clicks on the login/register button to open the authentication interface

Starting URL: https://shop-global.malaicha.com/

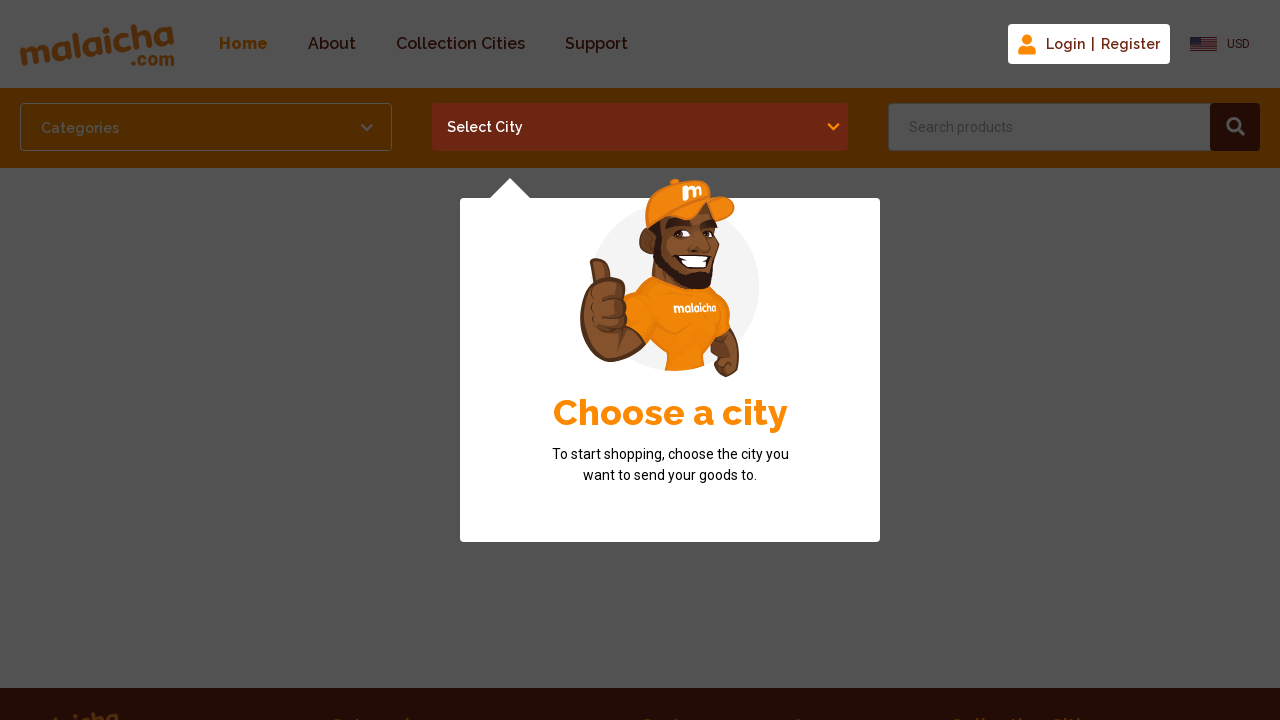

Waited for page to fully load (networkidle)
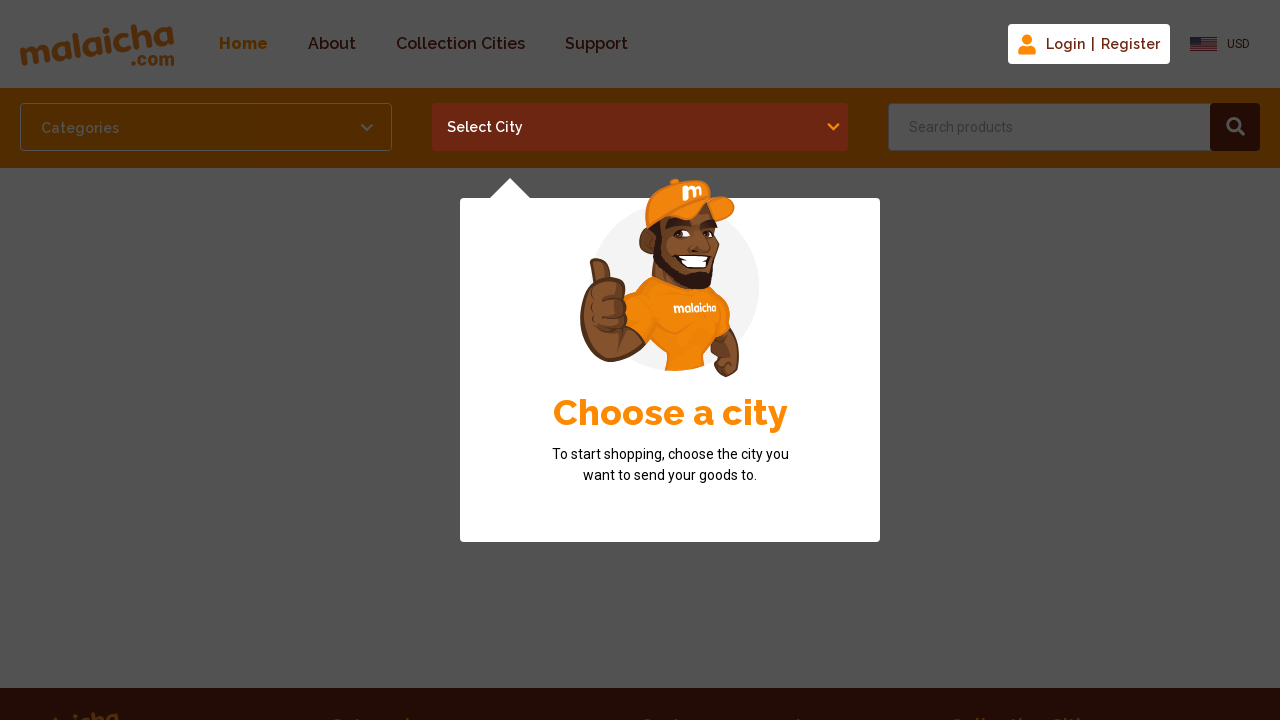

Clicked login/register button using CSS selector 'span.loginRegister' at (1103, 44) on span.loginRegister
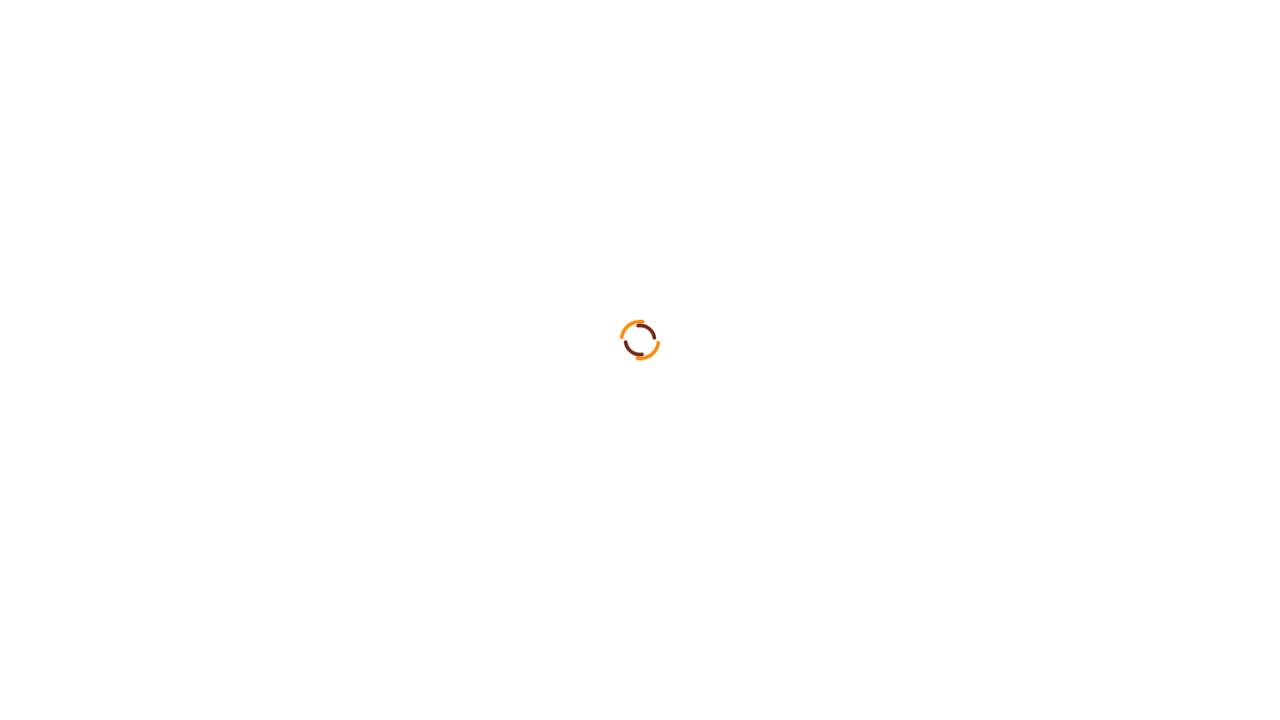

Waited 2 seconds for authentication interface to appear
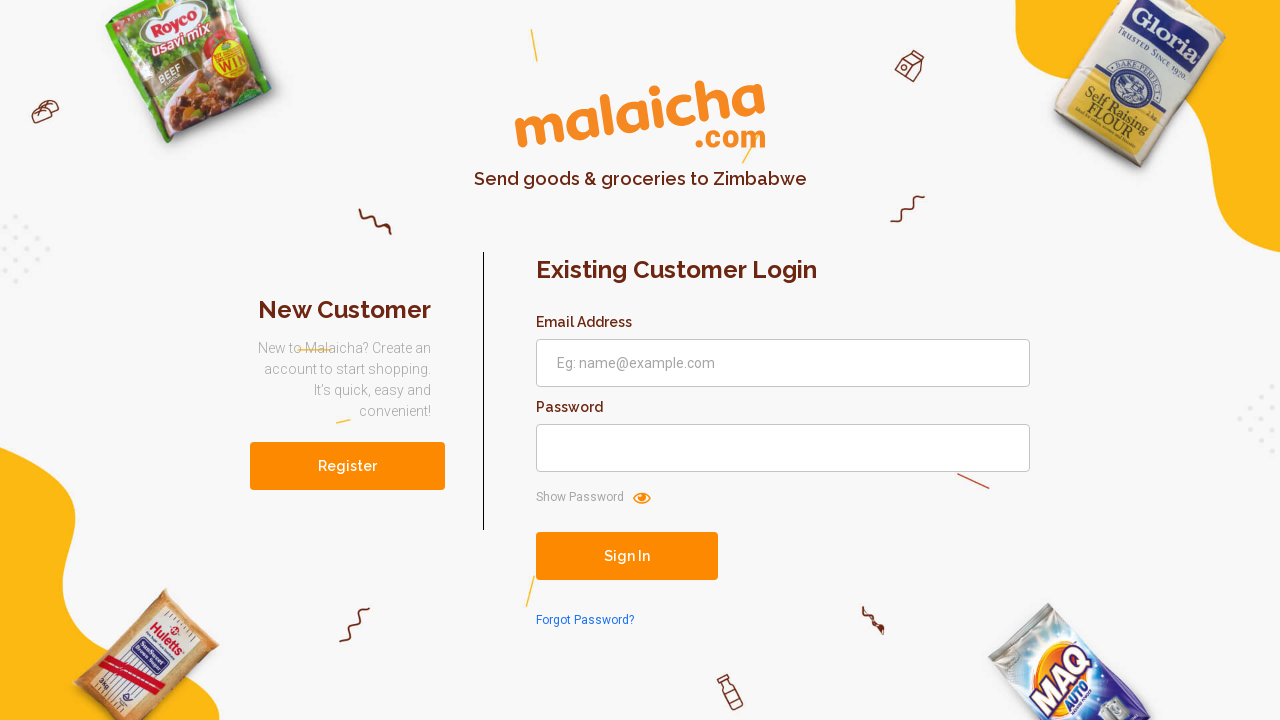

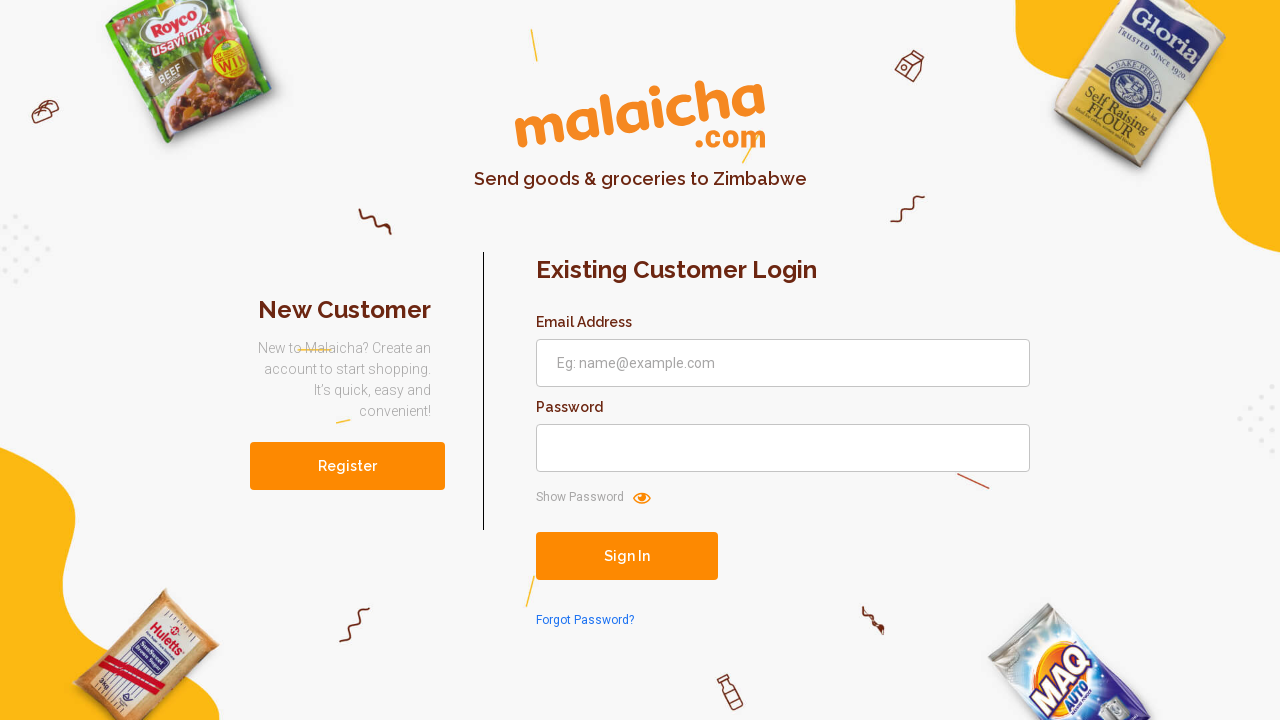